Solves a math problem on the page by calculating a formula based on a displayed value, then fills the answer and selects checkbox and radio button options before submitting

Starting URL: http://suninjuly.github.io/math.html

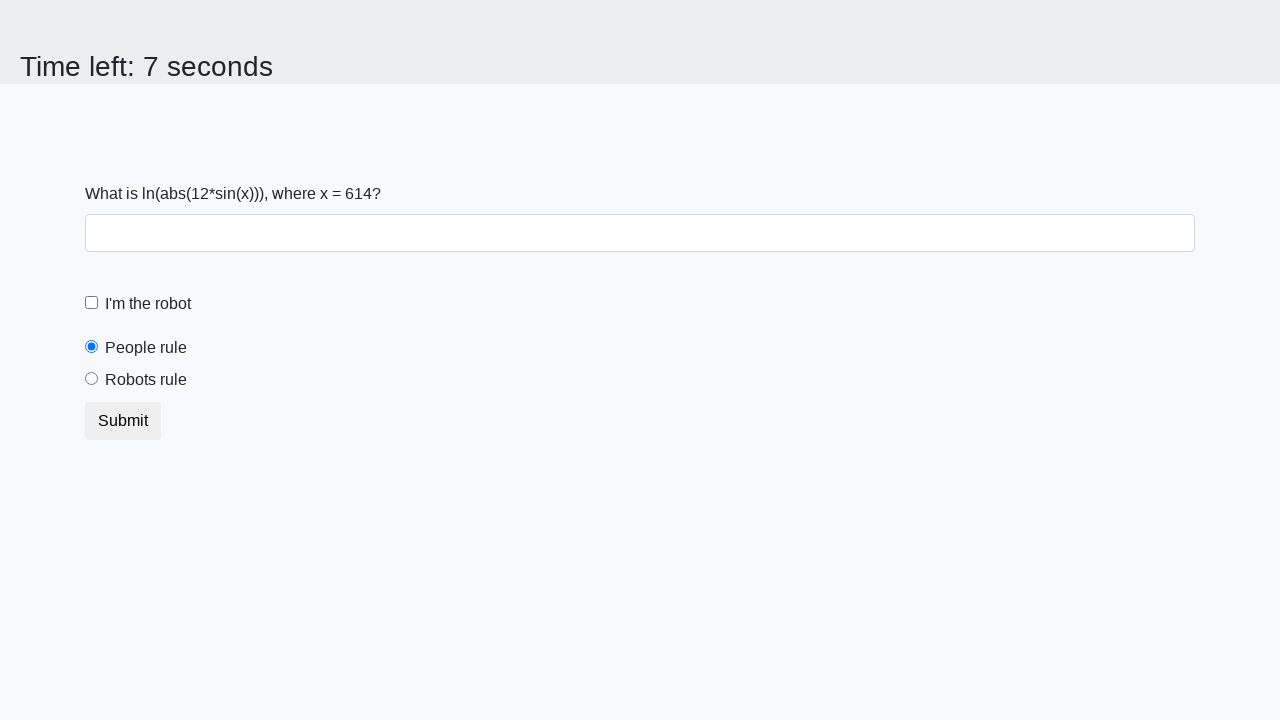

Located the input value element
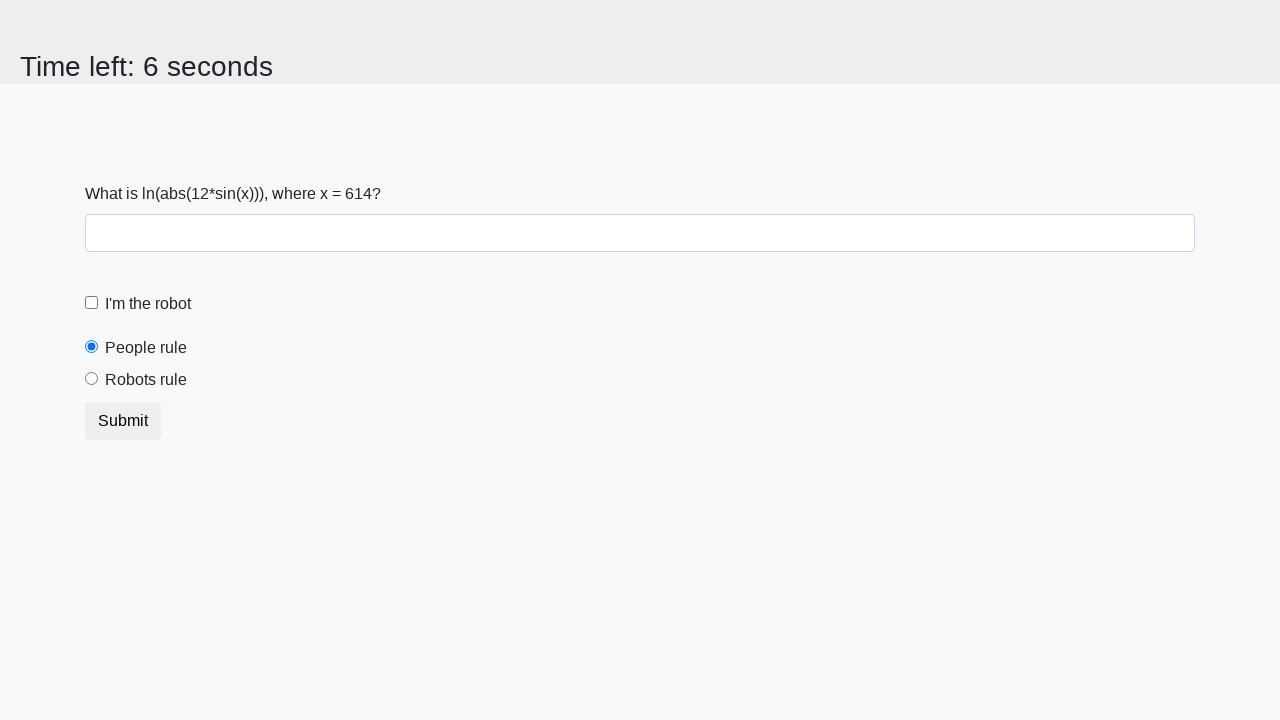

Retrieved input value: 614
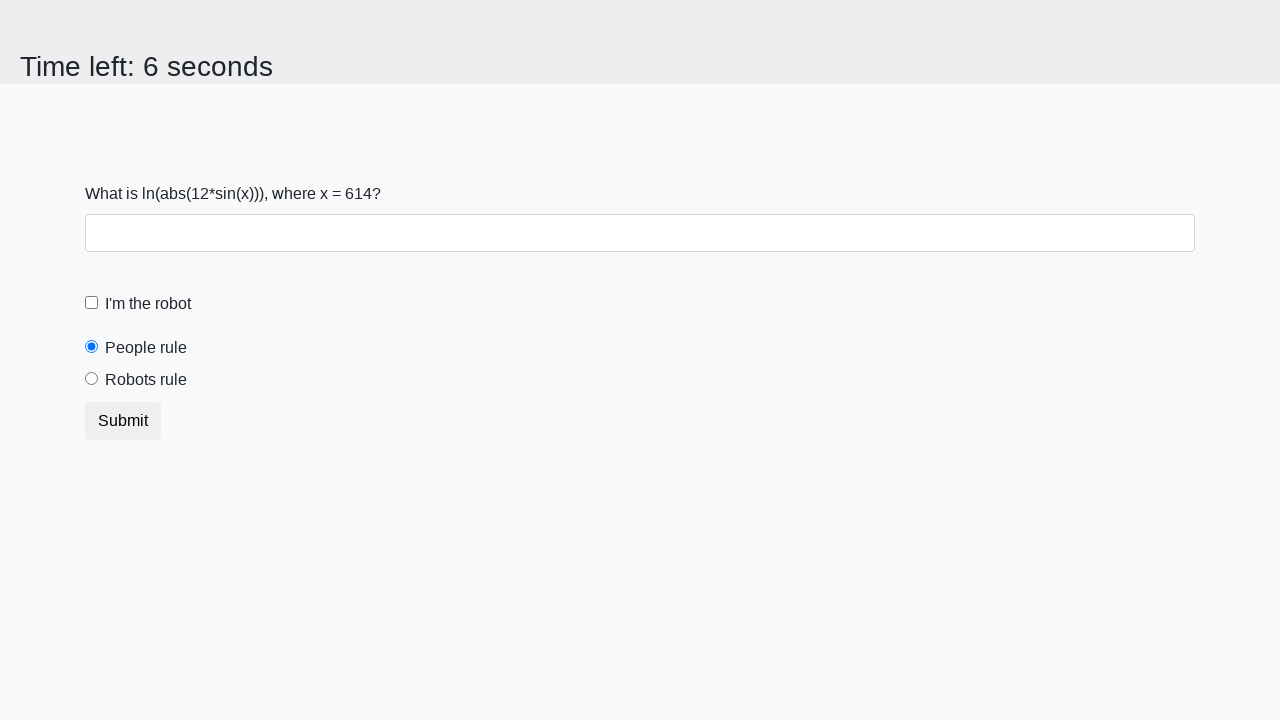

Calculated formula result: 2.4683692797289067
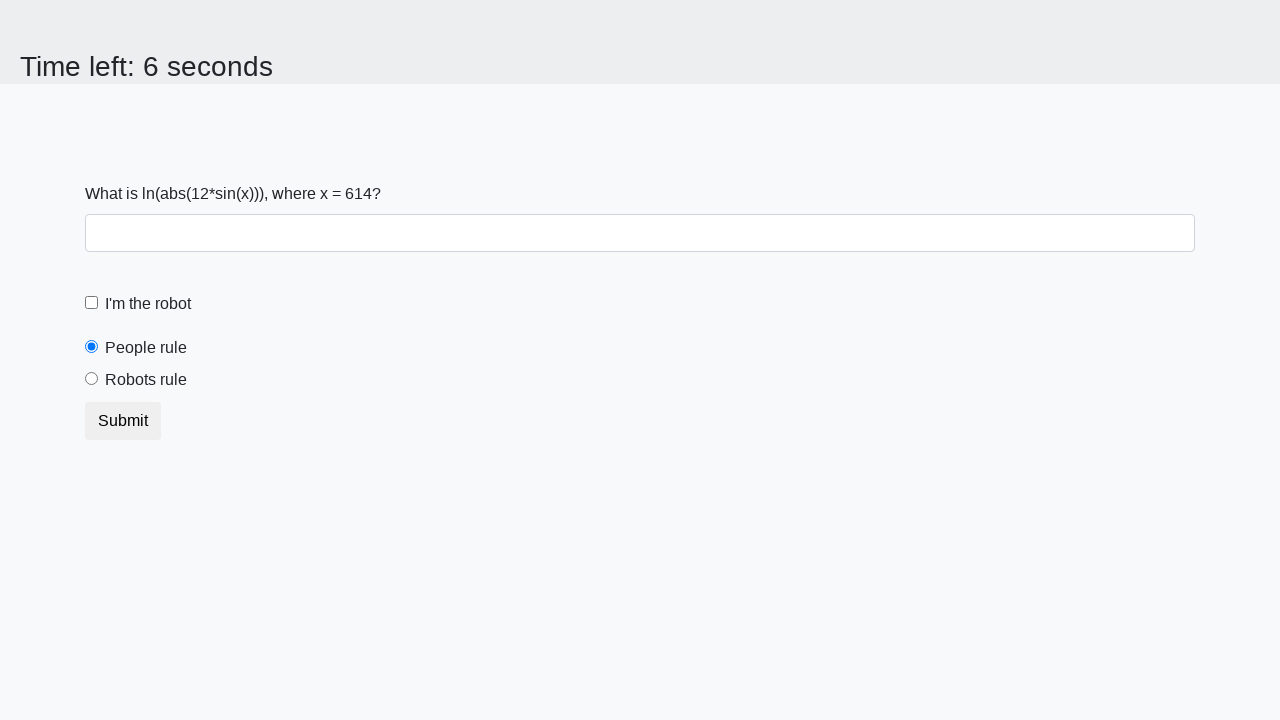

Filled answer field with calculated result on #answer
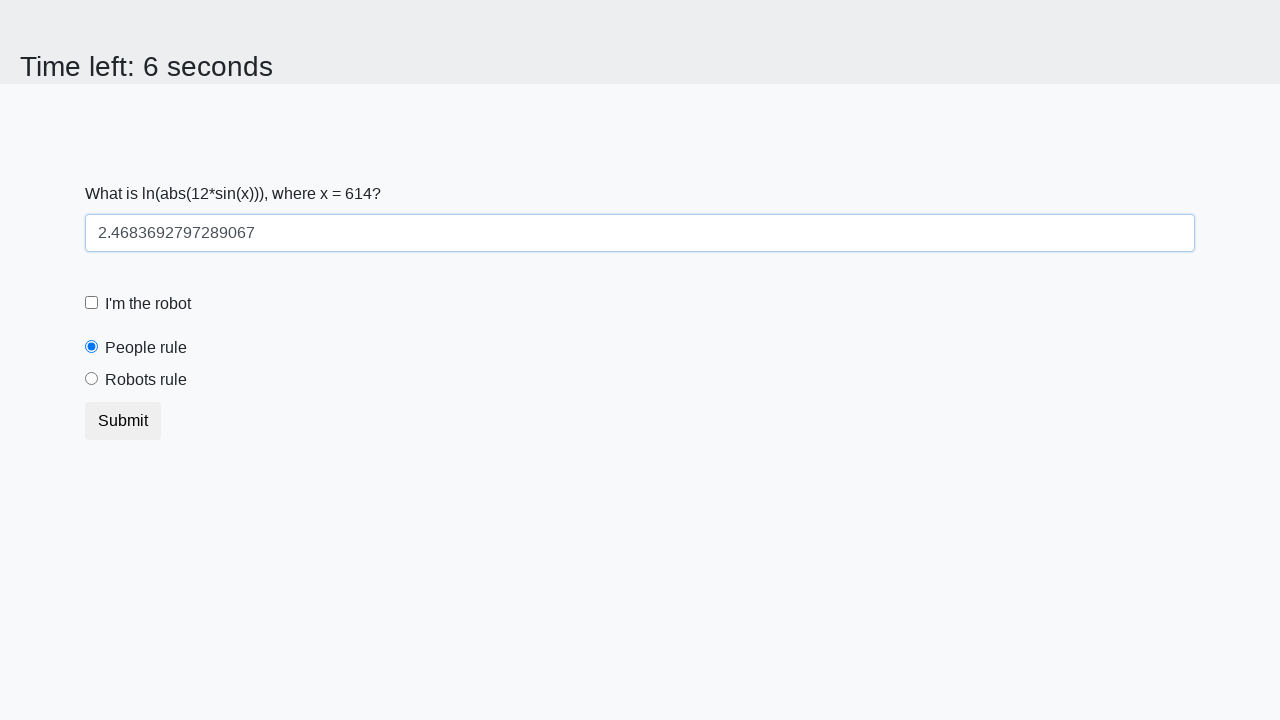

Selected robots rule radio button at (92, 379) on #robotsRule
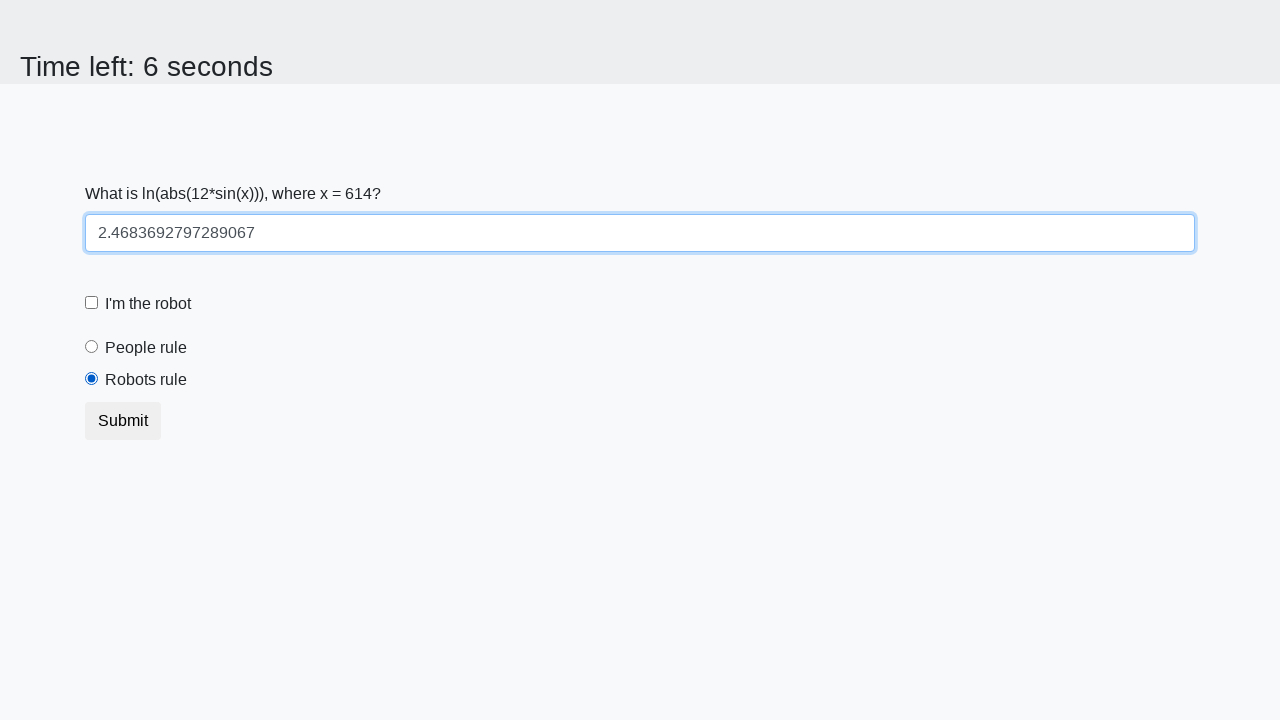

Checked robot checkbox at (92, 303) on #robotCheckbox
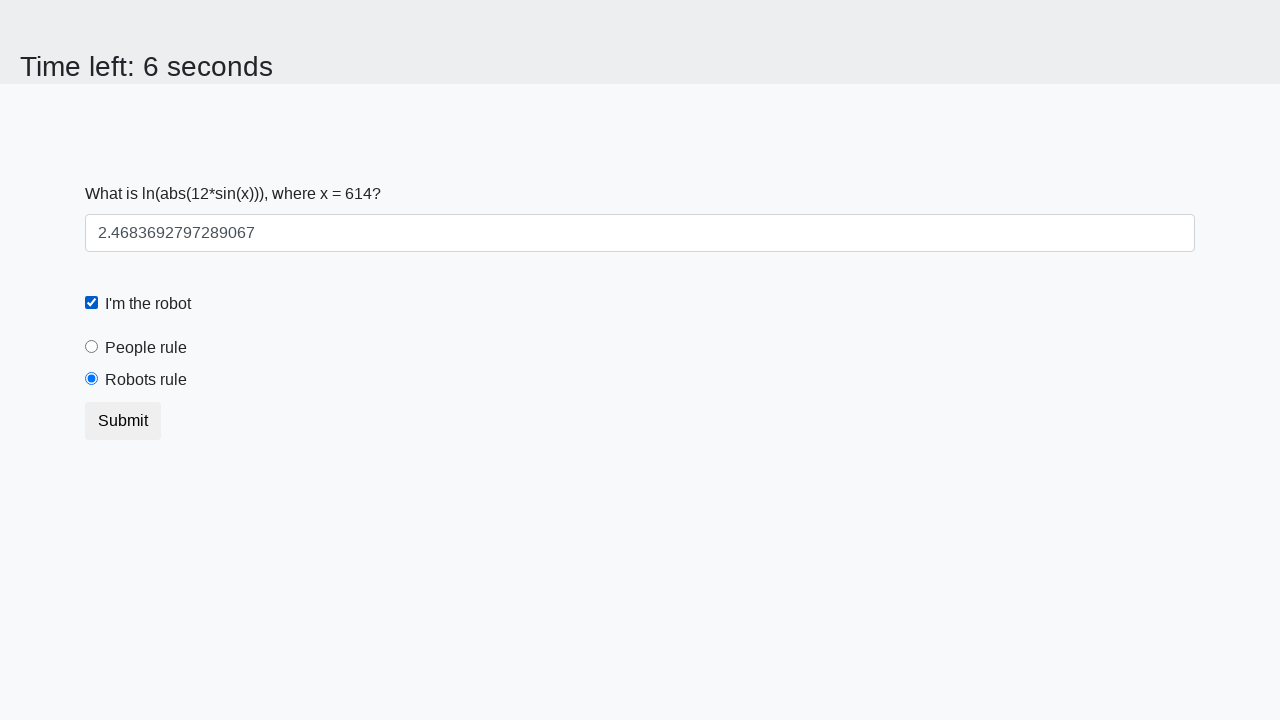

Submitted the form at (123, 421) on button
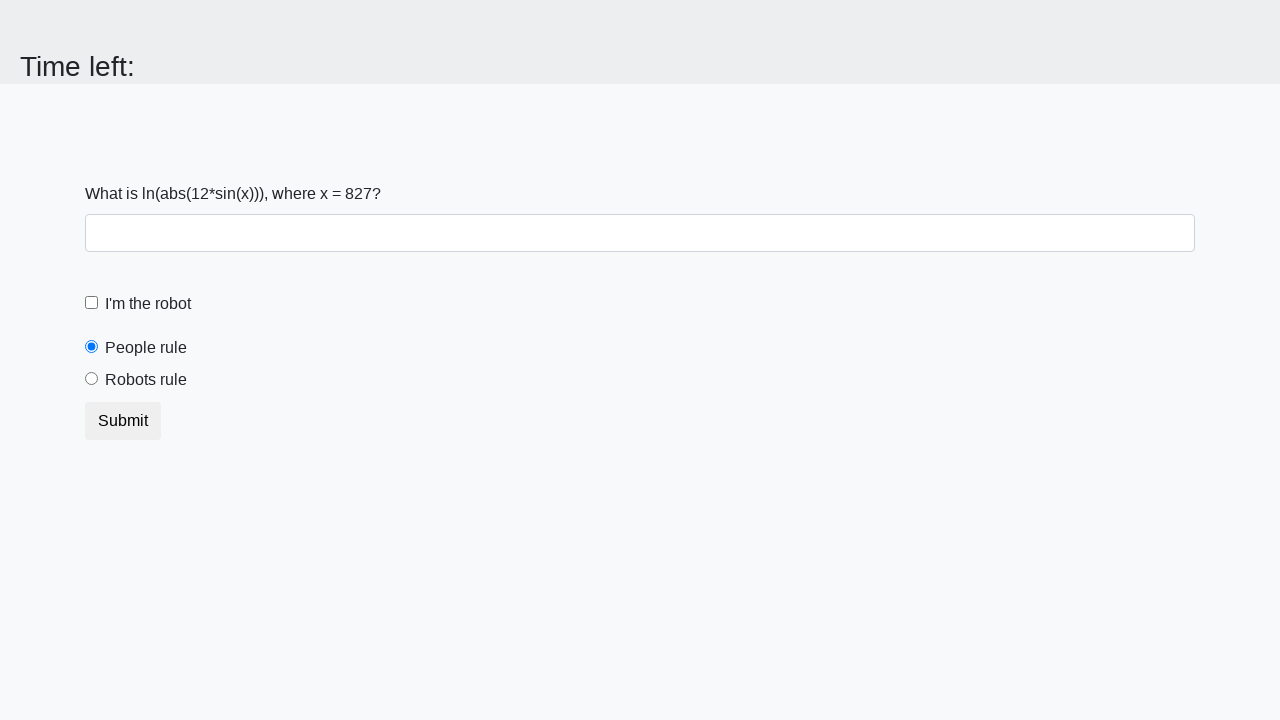

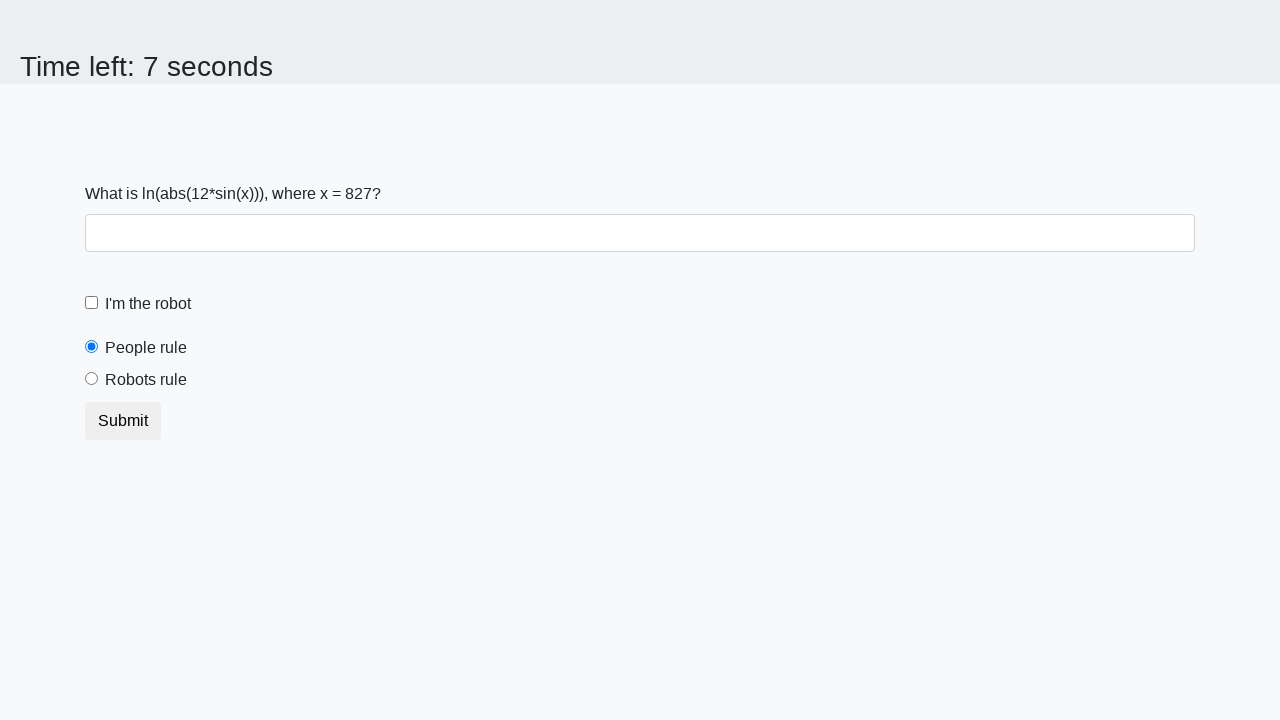